Opens the Salesforce login page and verifies it loads successfully. This test checks browser compatibility by navigating to the login page without performing authentication.

Starting URL: https://login.salesforce.com/

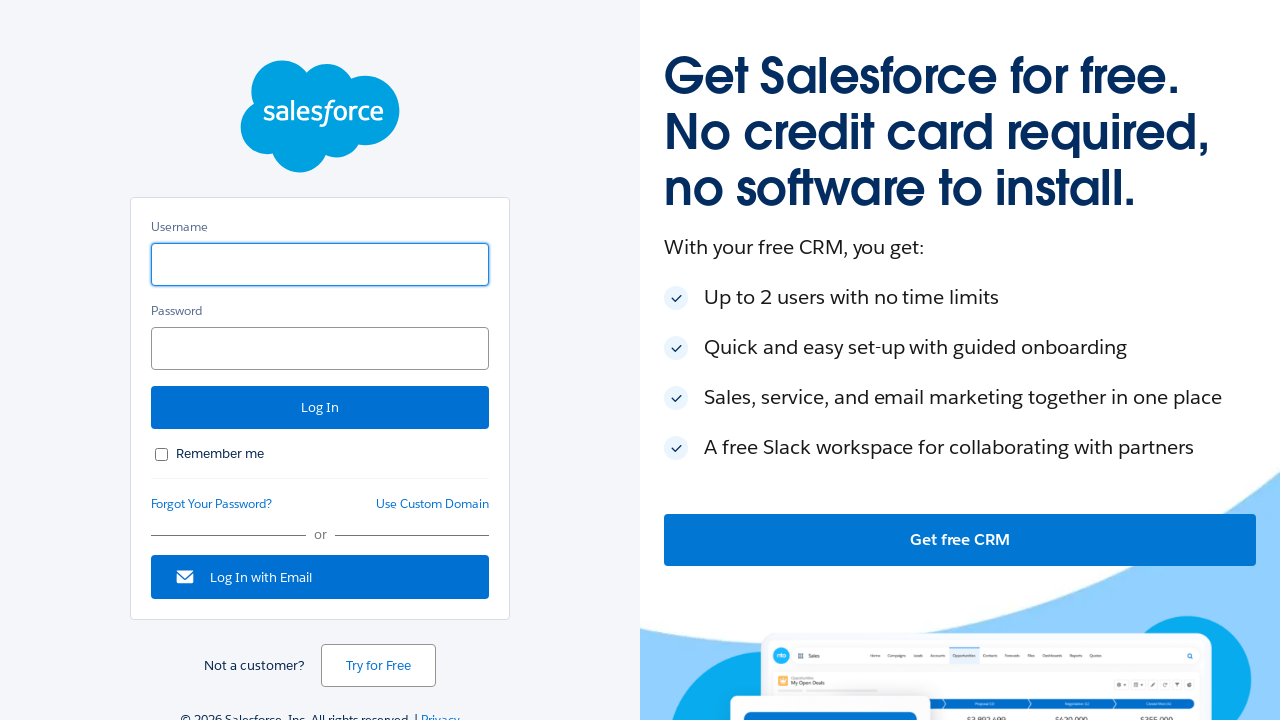

Navigated to Salesforce login page
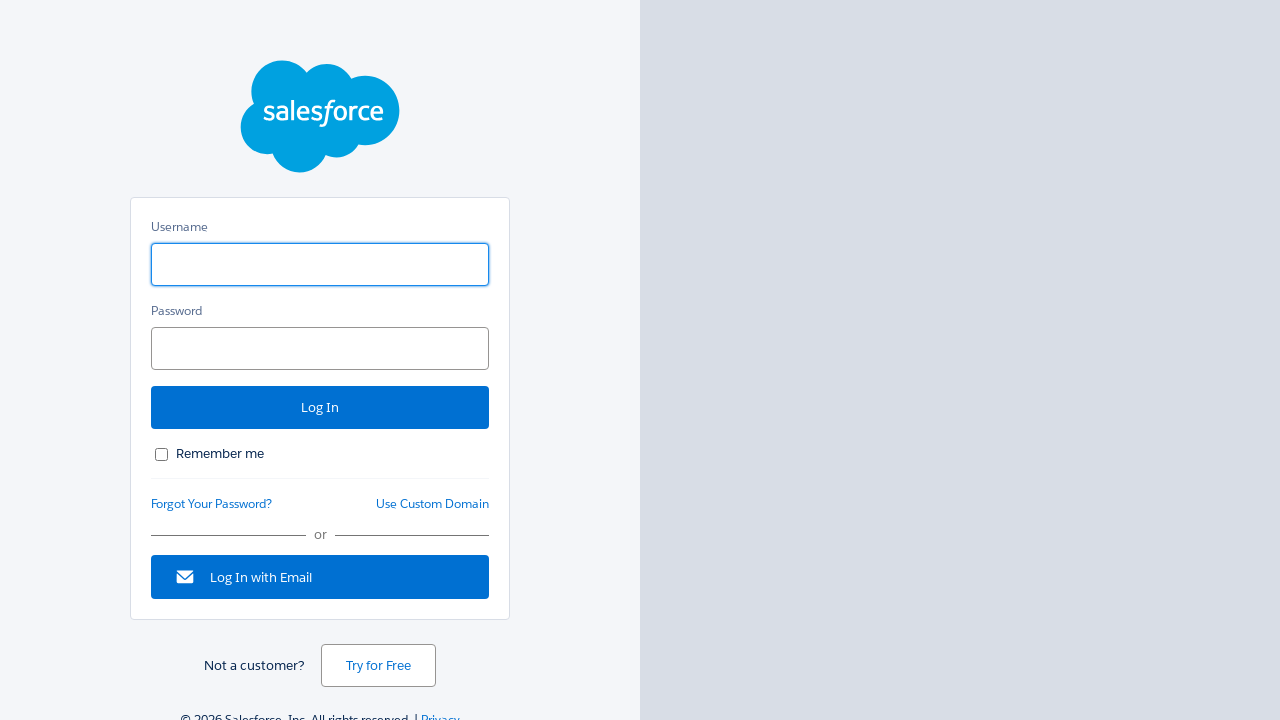

Waited for page DOM content to load
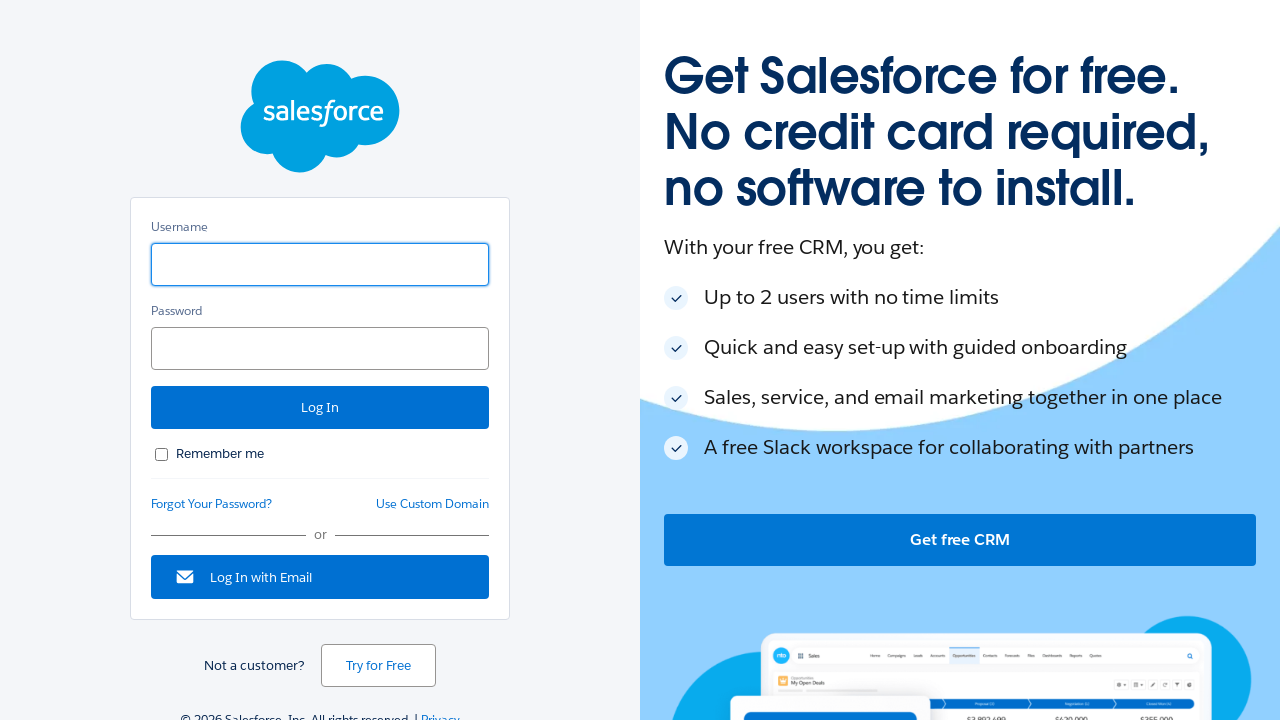

Verified username input field is present on login page
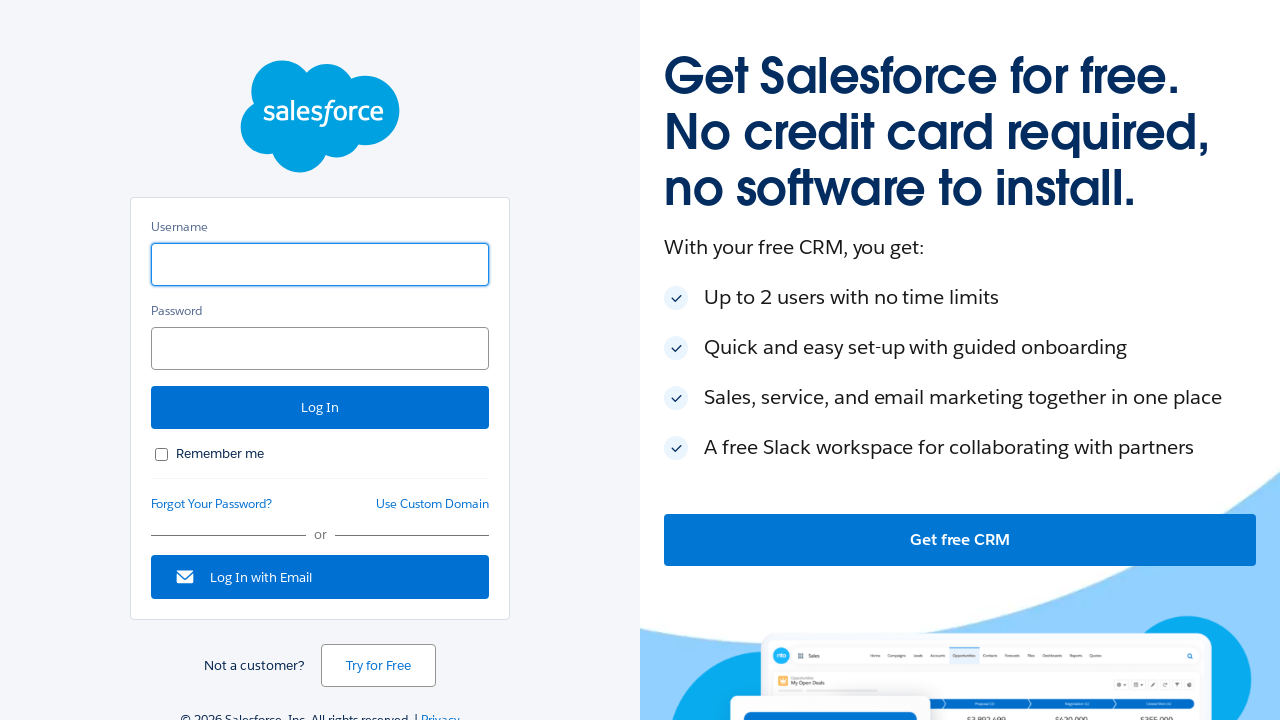

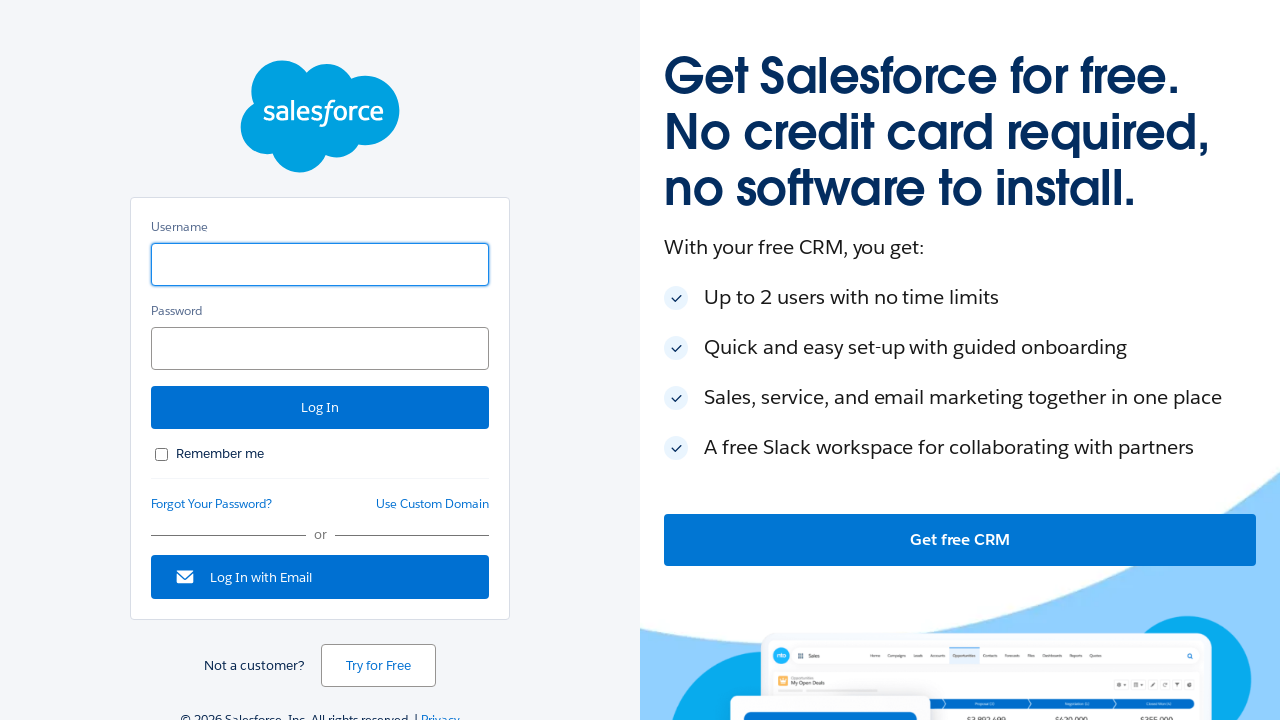